Tests a text box form by filling in full name, email, current address, and permanent address fields, then submitting the form.

Starting URL: https://demoqa.com/text-box

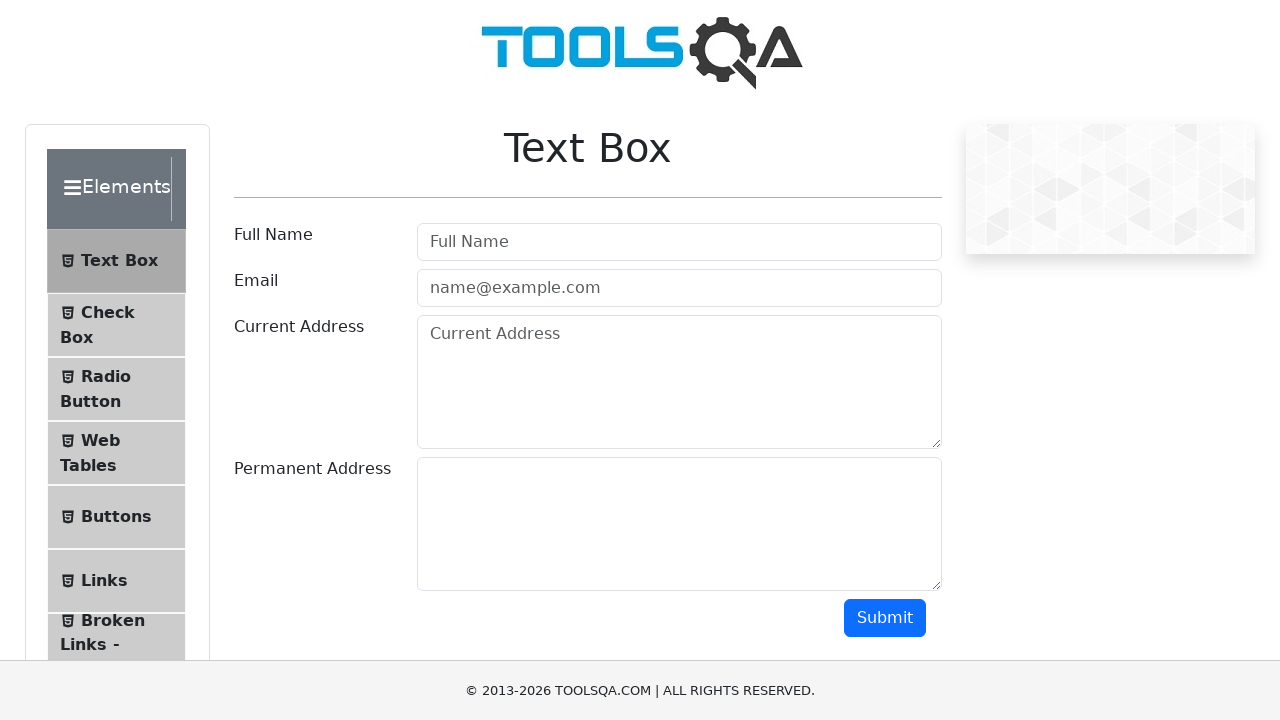

Filled Full Name field with 'Ramesh' on internal:role=textbox[name="Full Name"i]
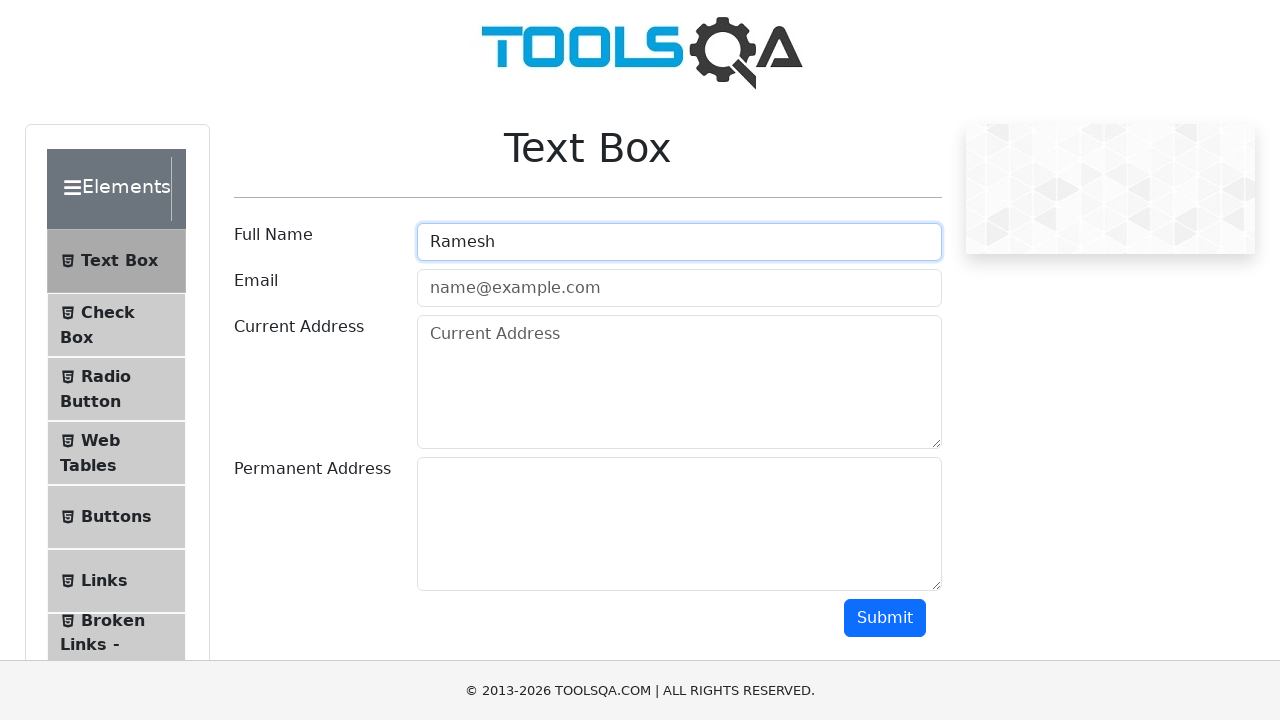

Scrolled submit button into view
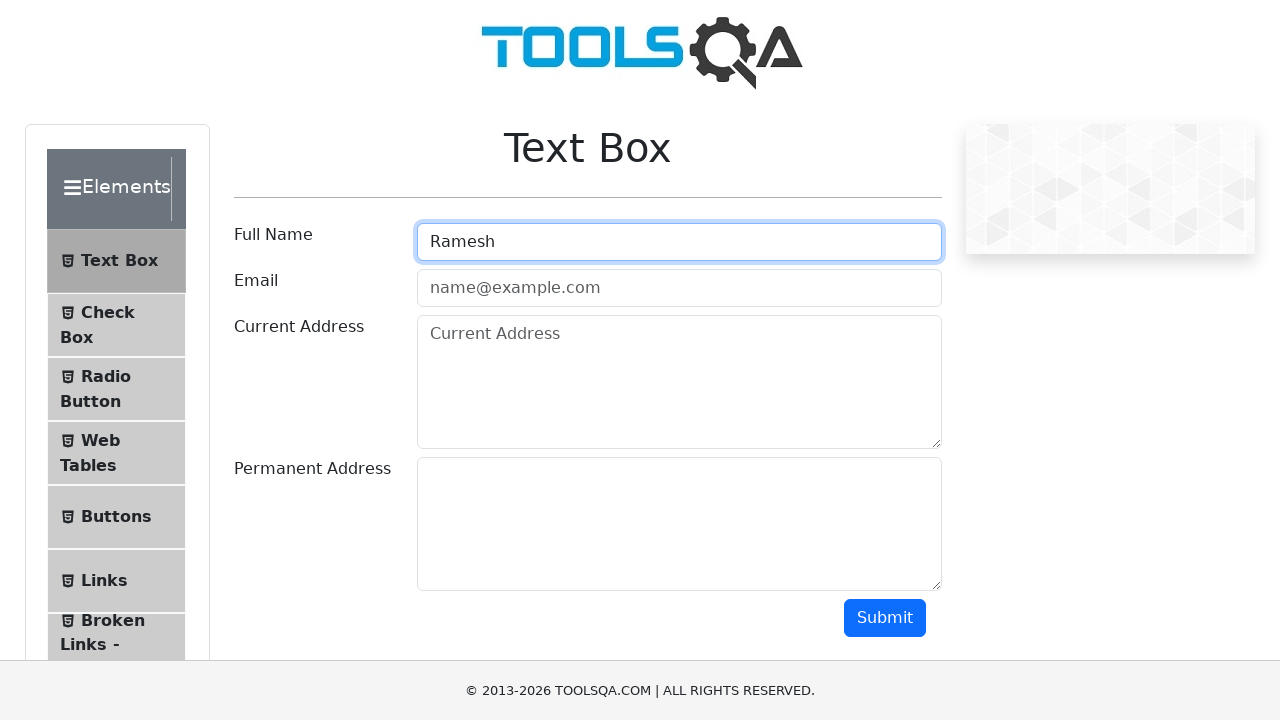

Filled email field with 'ramesh@demoqa.com' on internal:attr=[placeholder="name@example.com"i]
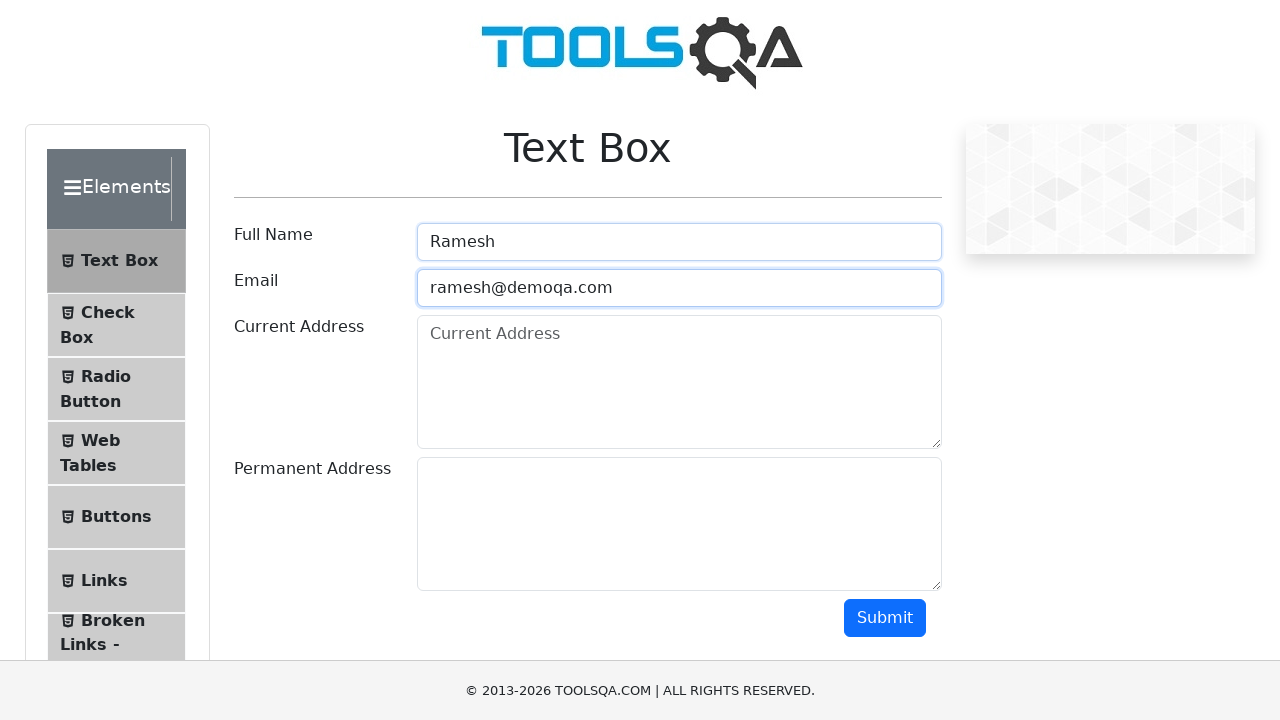

Filled current address field with '123 Main St, Cityville' on internal:attr=[placeholder="Current Address"i]
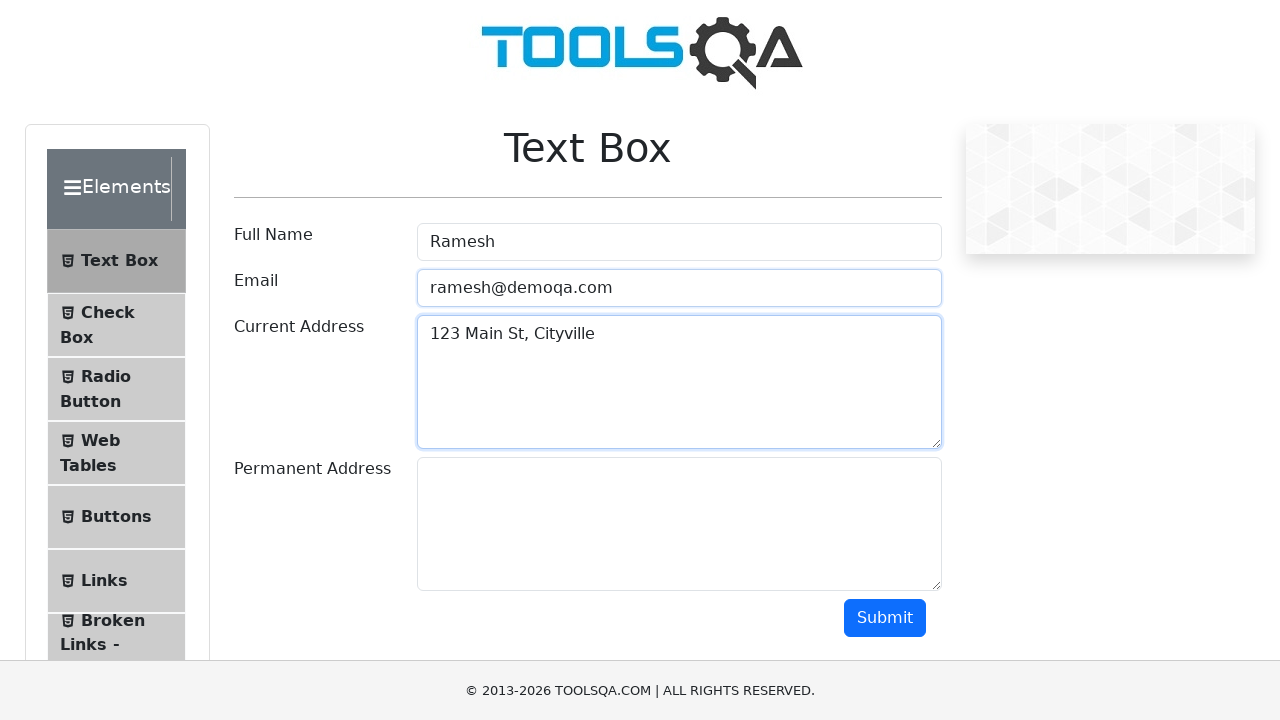

Filled permanent address field with '456 Side St, Townsville' on xpath=//textarea[@id="permanentAddress"]
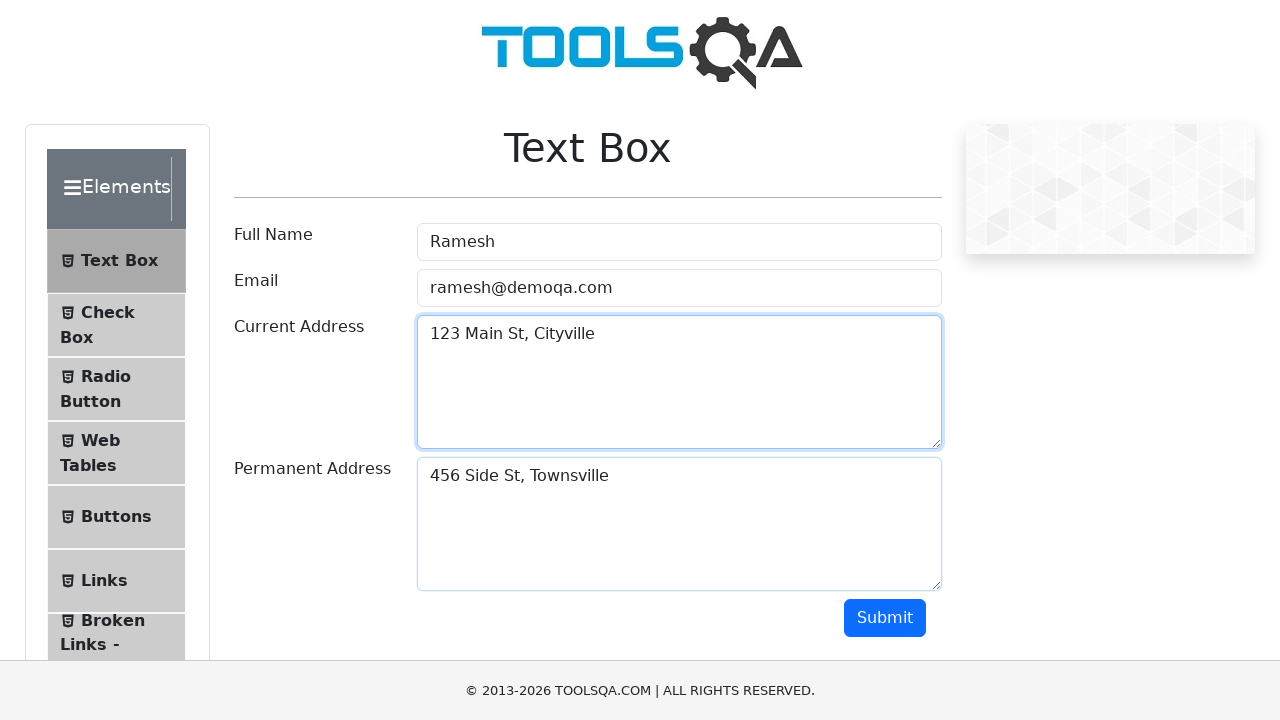

Clicked Submit button to submit the form at (885, 618) on internal:role=button[name="Submit"i]
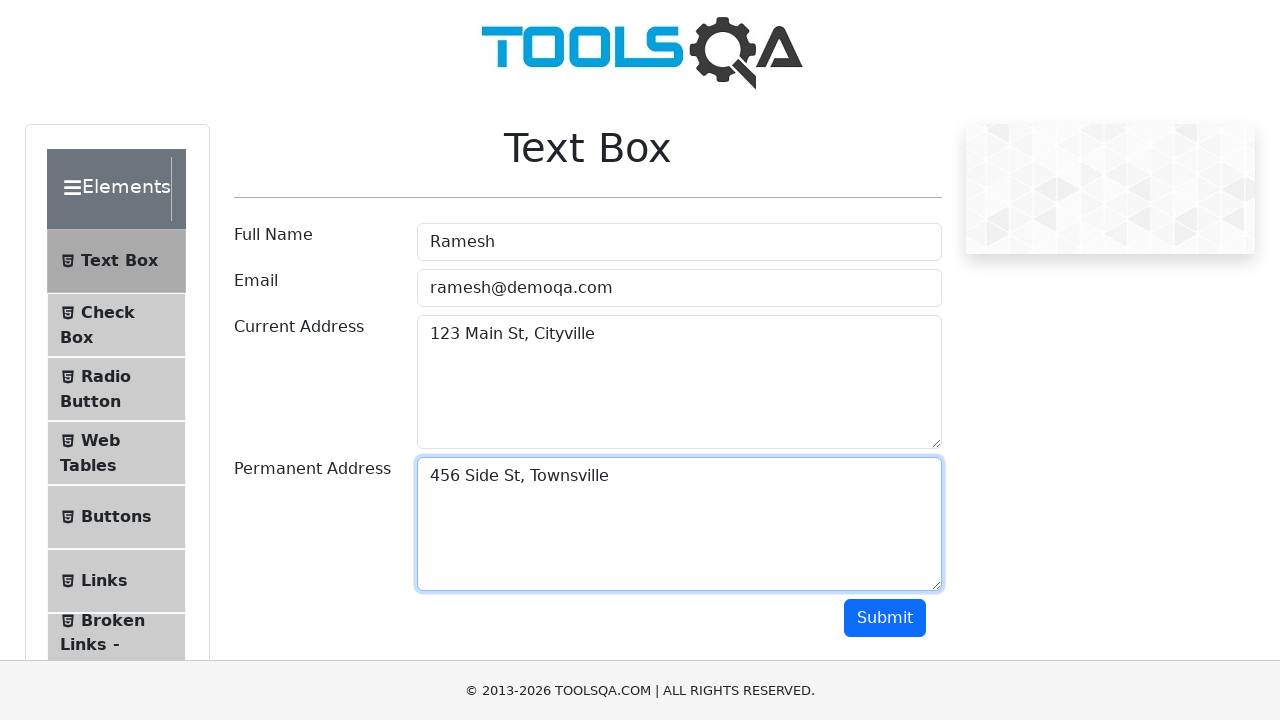

Waited 5 seconds for form submission to process
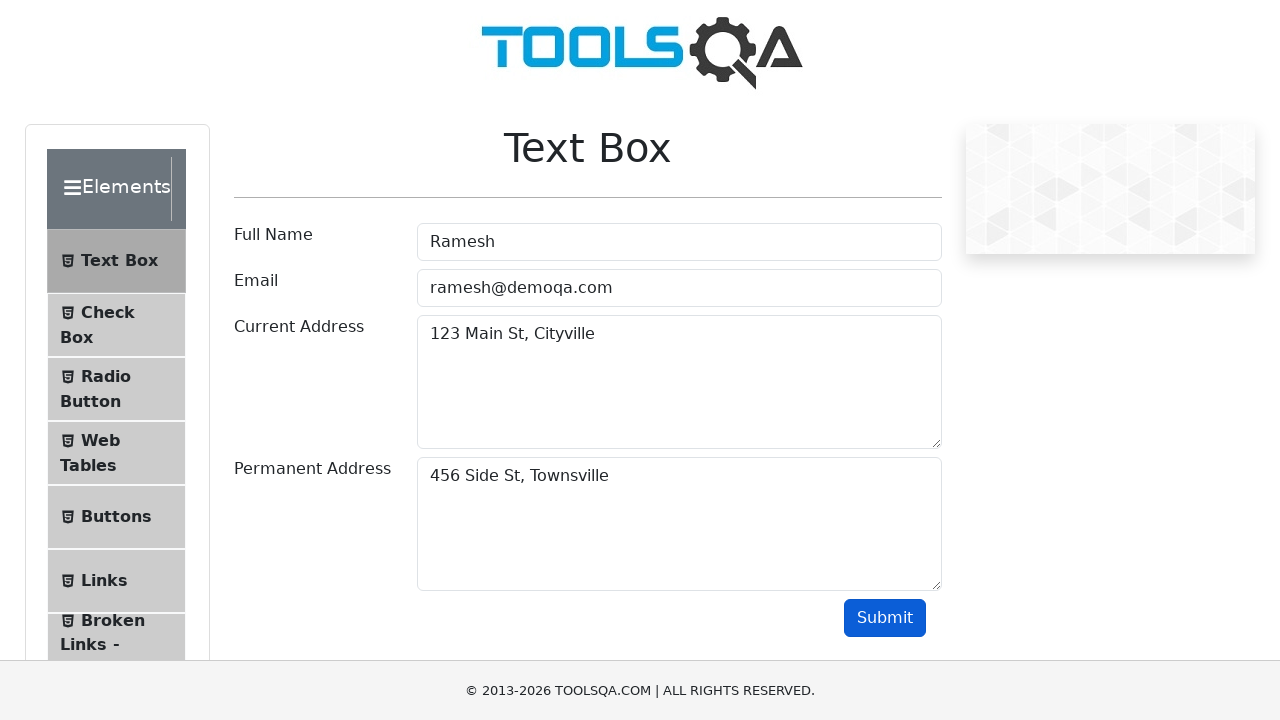

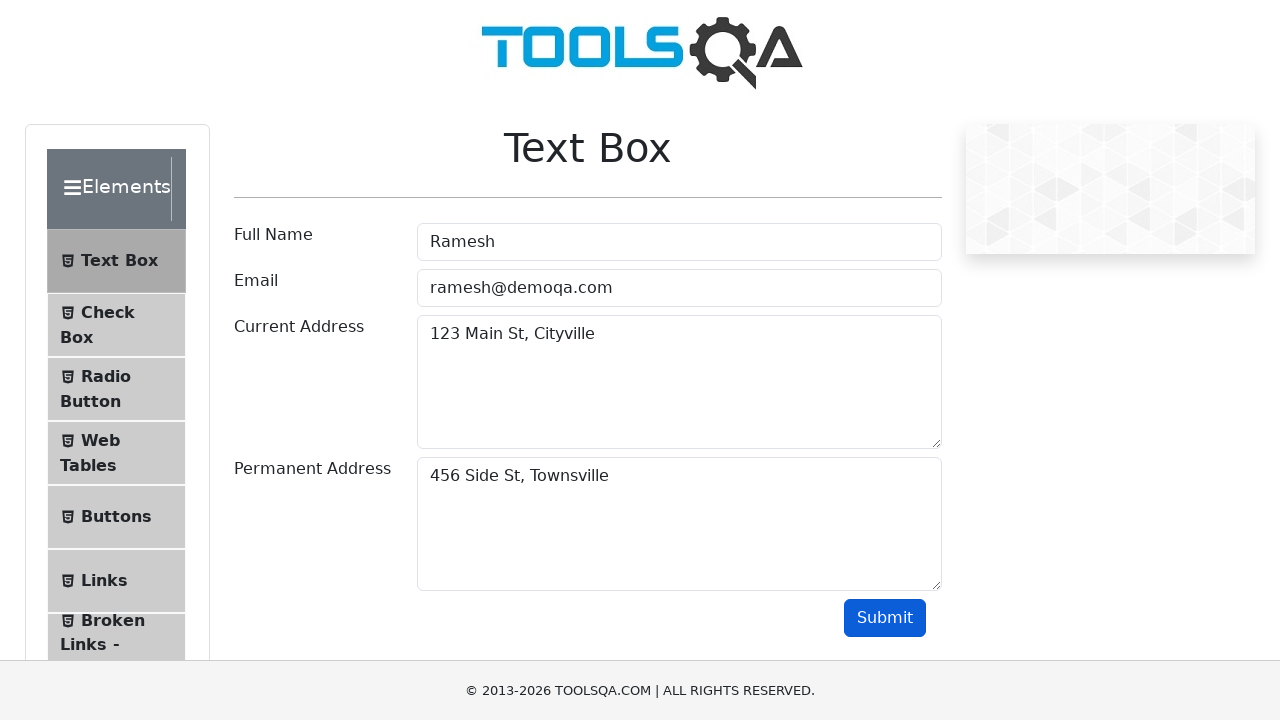